Tests form automation by extracting a value from an element's attribute, performing a mathematical calculation, filling in the answer, selecting checkbox and radio button options, and submitting the form.

Starting URL: http://suninjuly.github.io/get_attribute.html

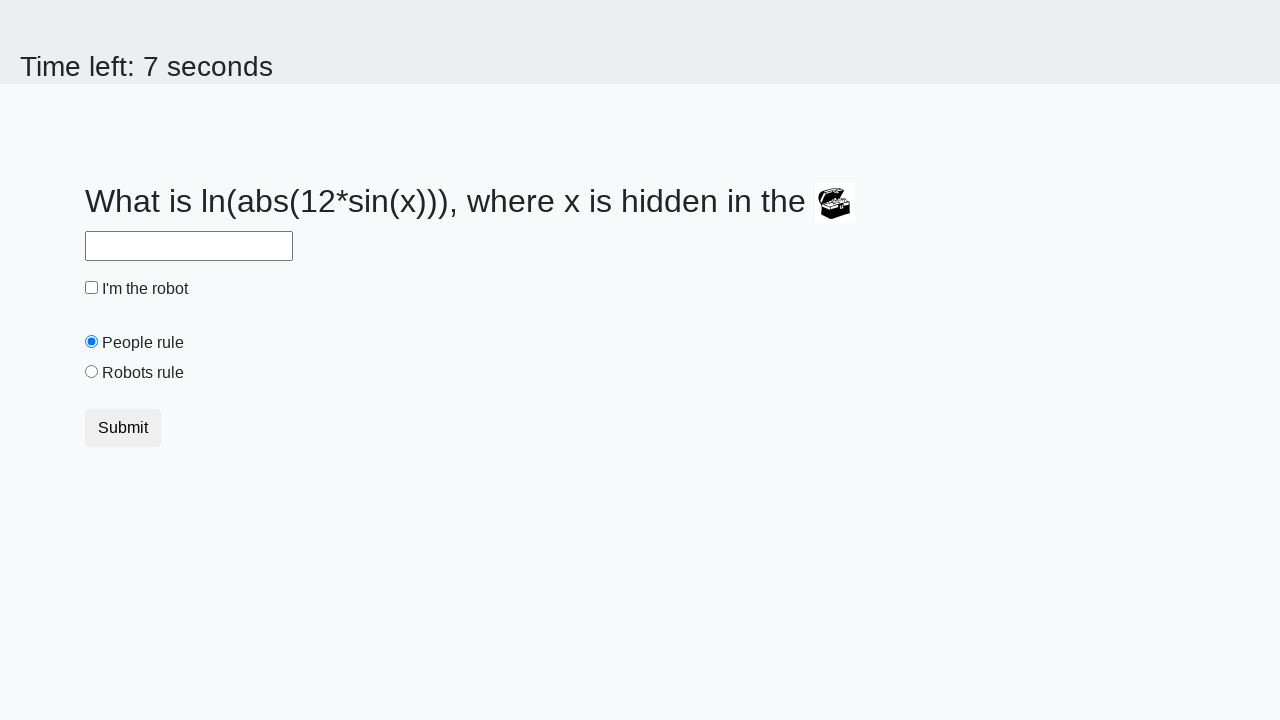

Located treasure element
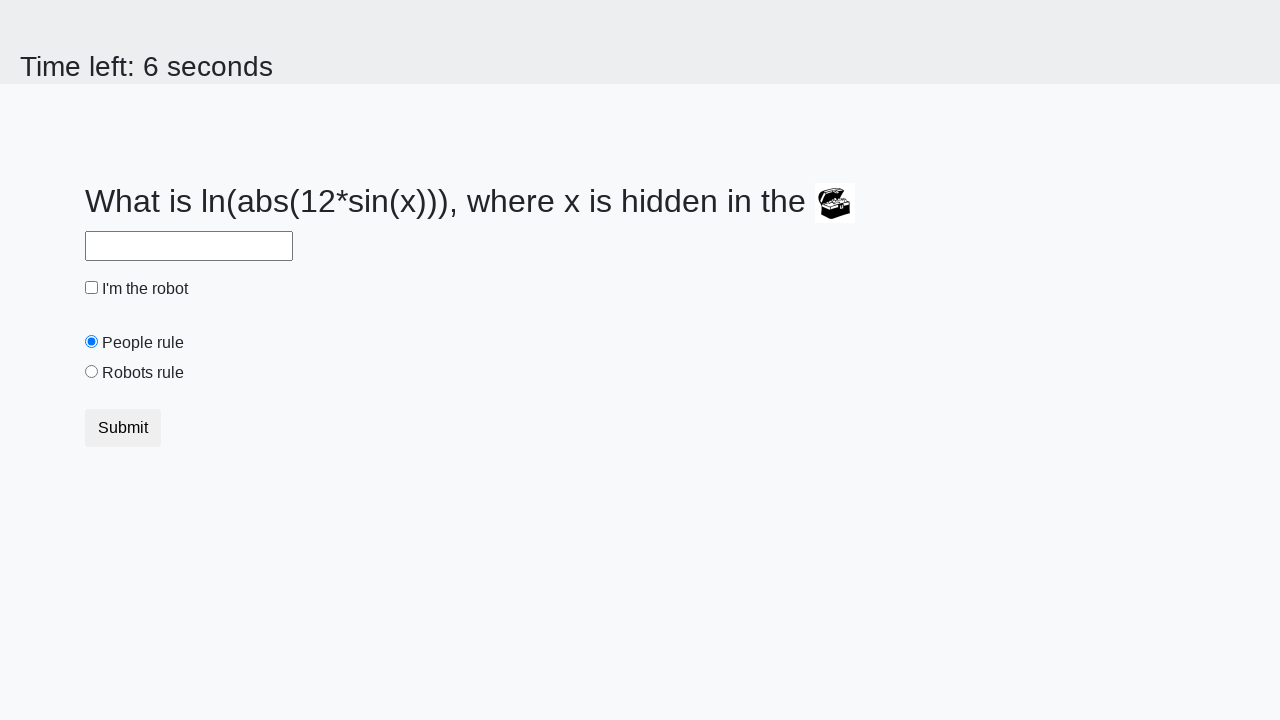

Extracted valuex attribute from treasure element: 845
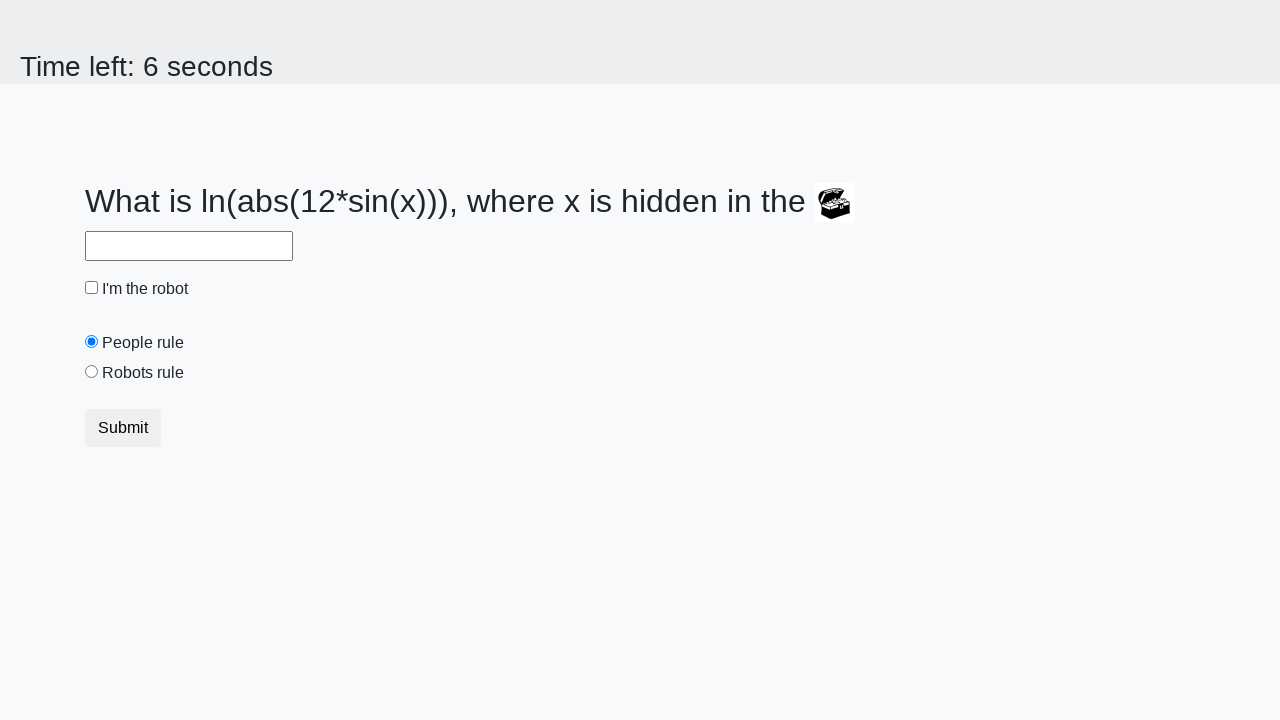

Calculated answer using formula log(abs(12*sin(845))): 0.05798924369403159
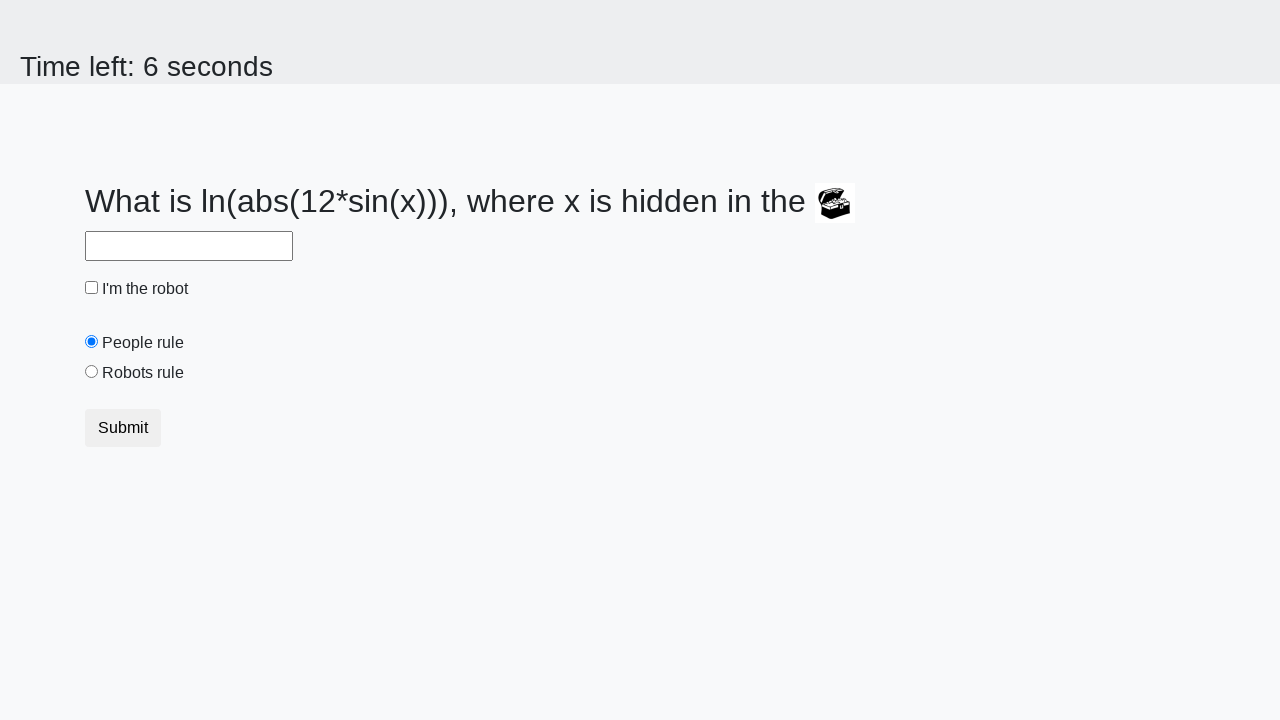

Filled answer field with calculated value: 0.05798924369403159 on #answer
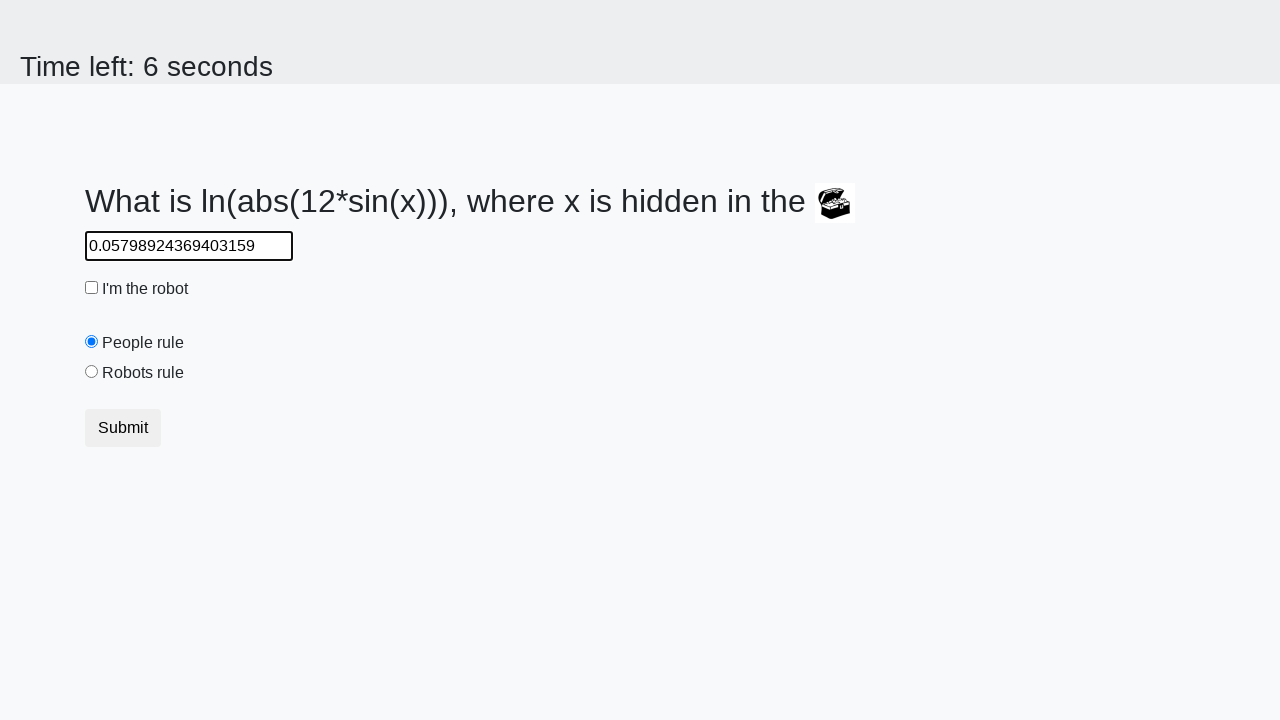

Clicked robot checkbox at (92, 288) on #robotCheckbox
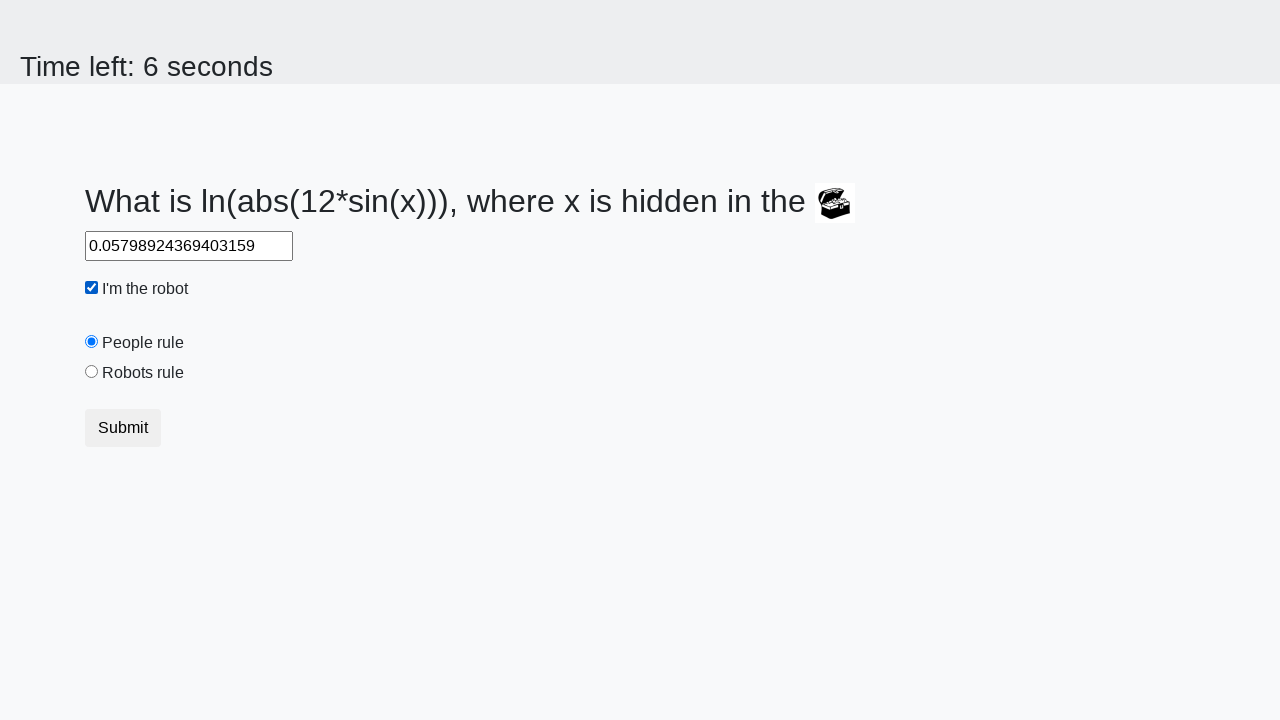

Clicked robots rule radio button at (92, 372) on #robotsRule
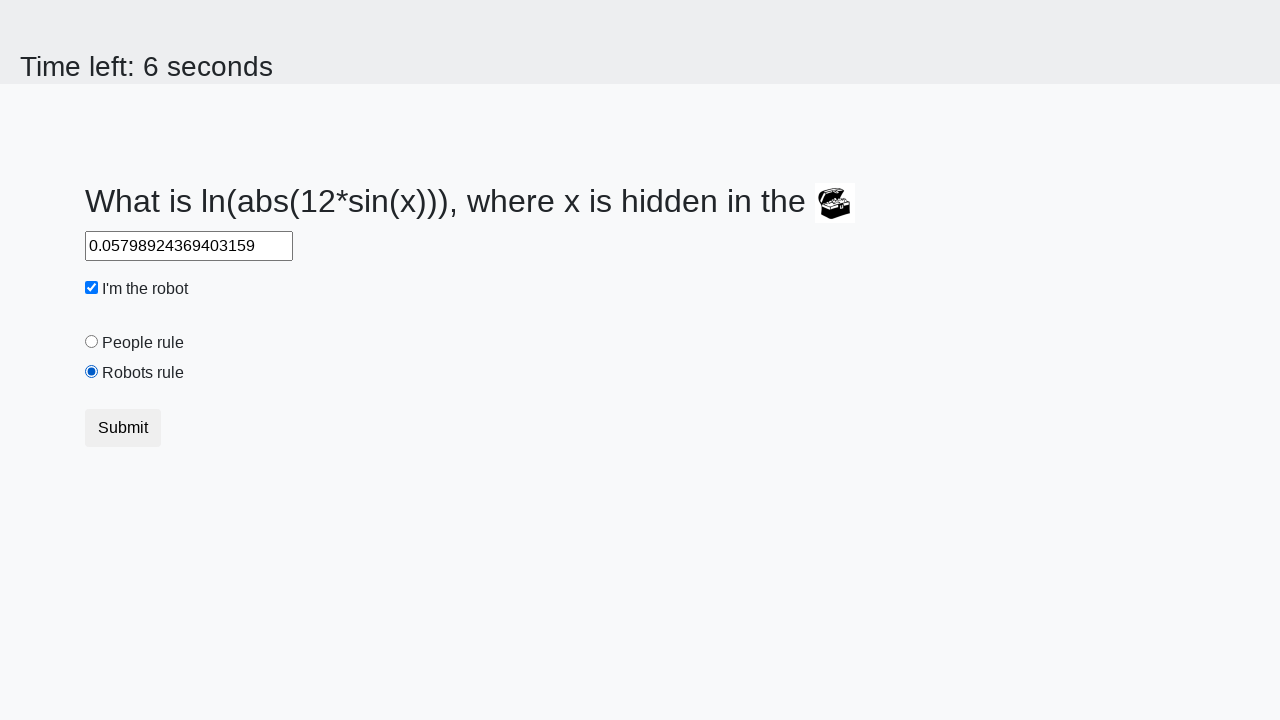

Clicked submit button to submit form at (123, 428) on button.btn
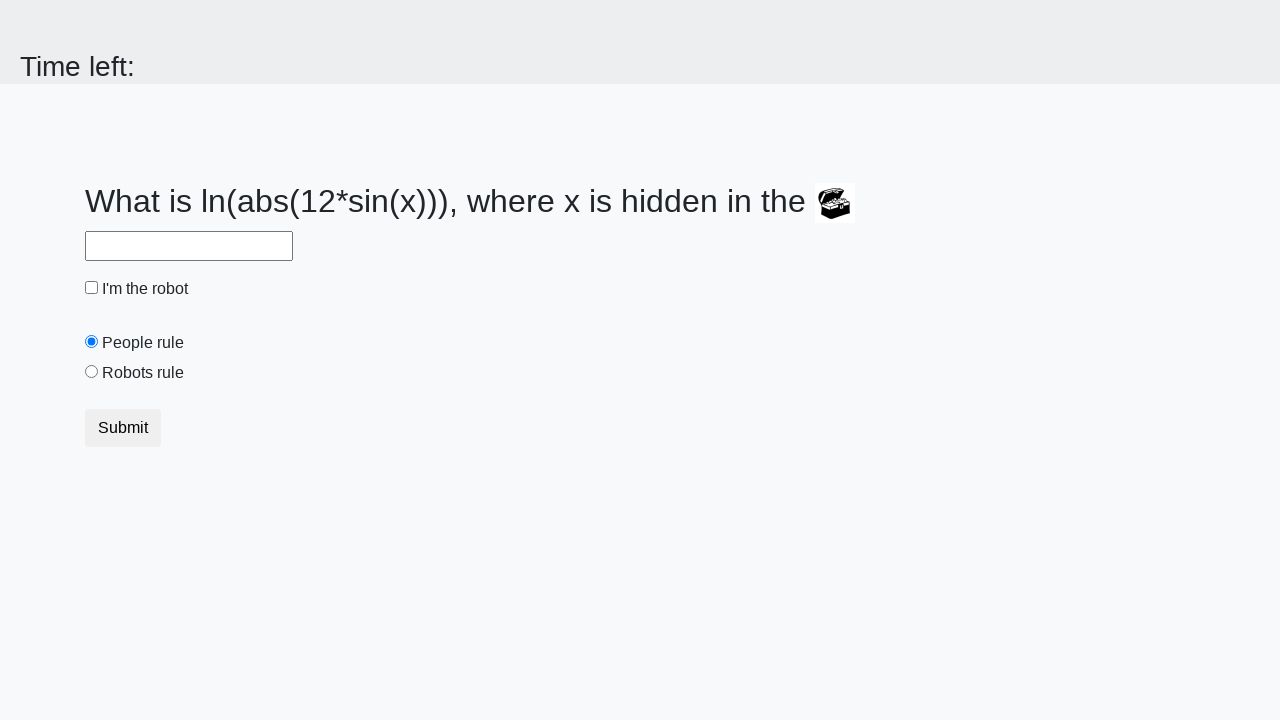

Waited for page to process form submission
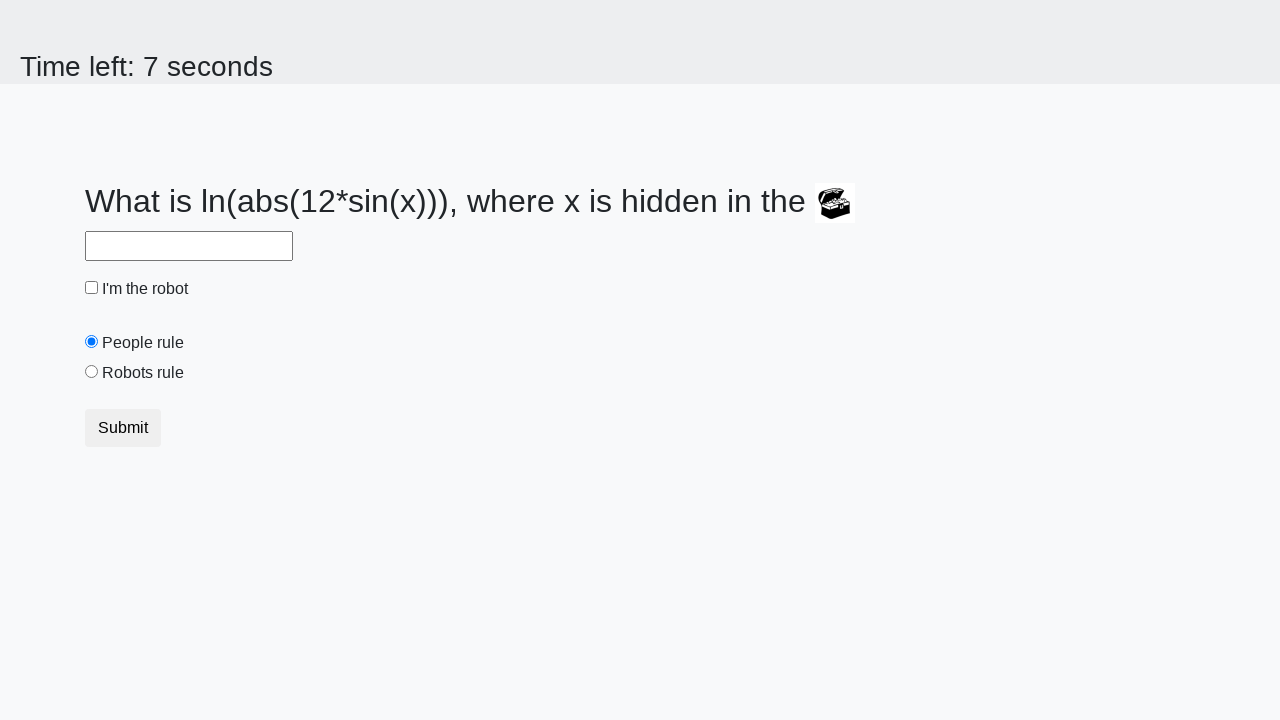

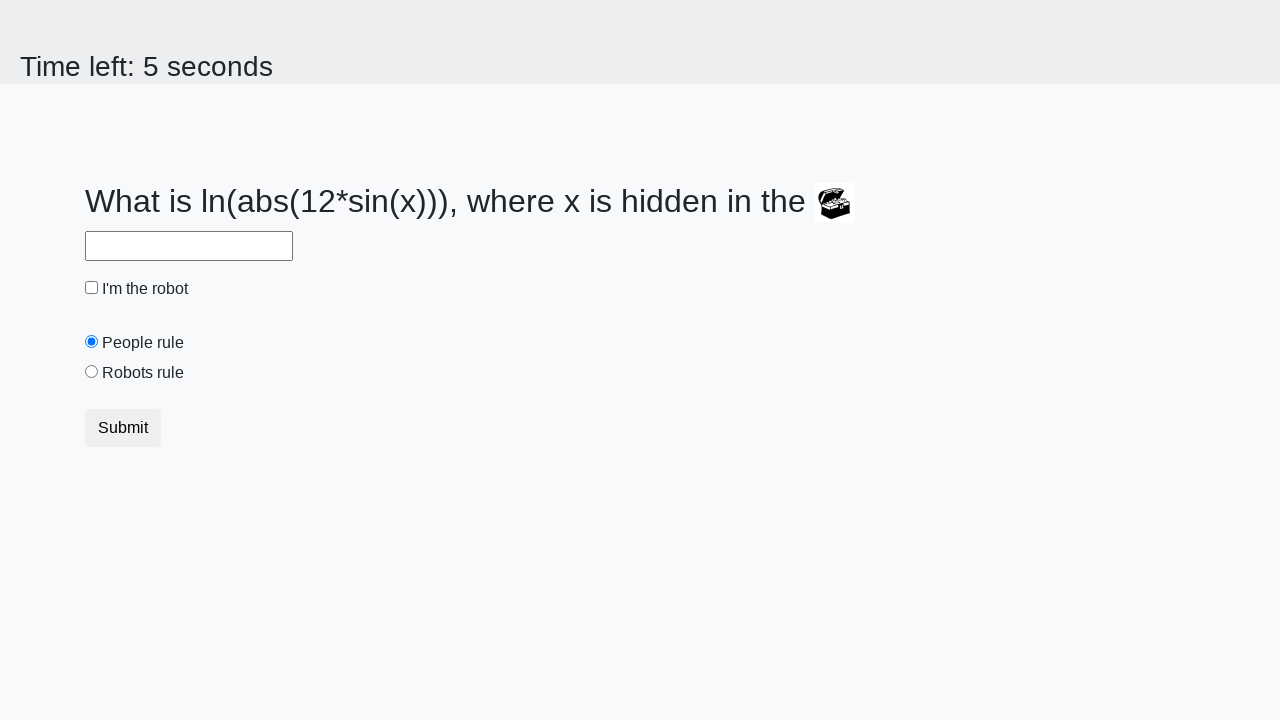